Tests synchronization by waiting with a sleep for text to change on the page, then verifies the updated text content

Starting URL: https://kristinek.github.io/site/examples/sync

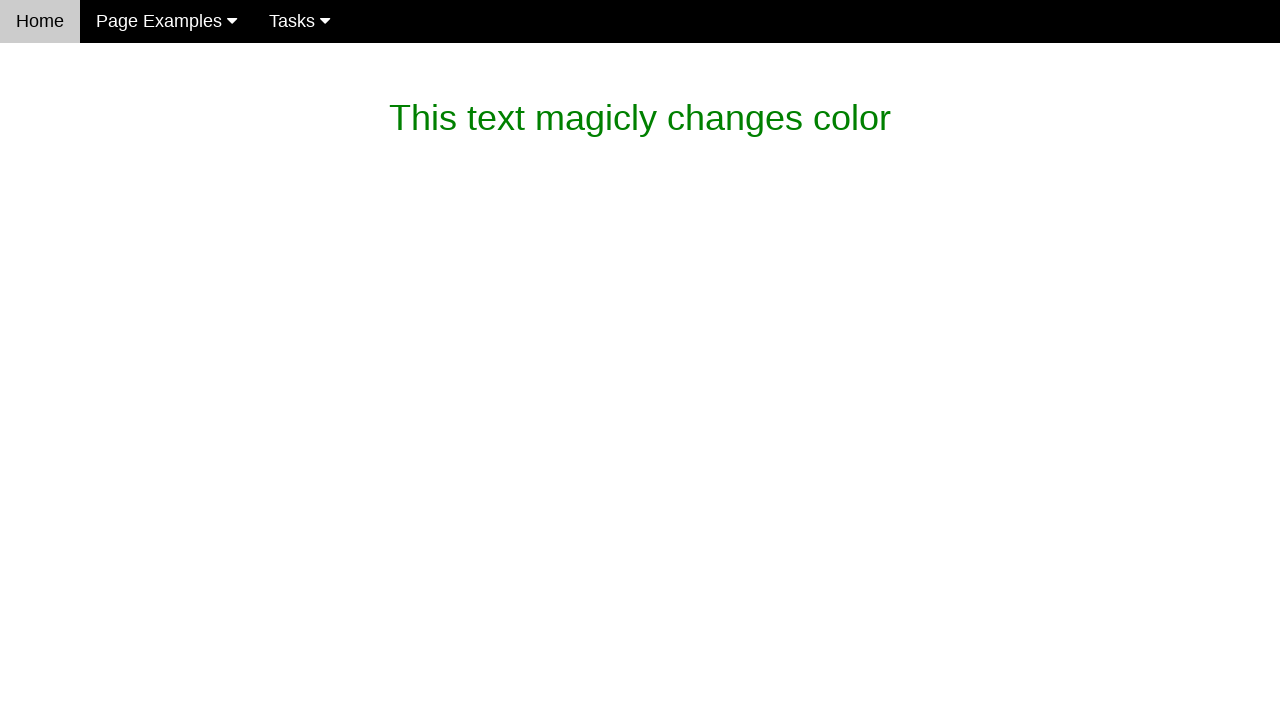

Navigated to sync examples page
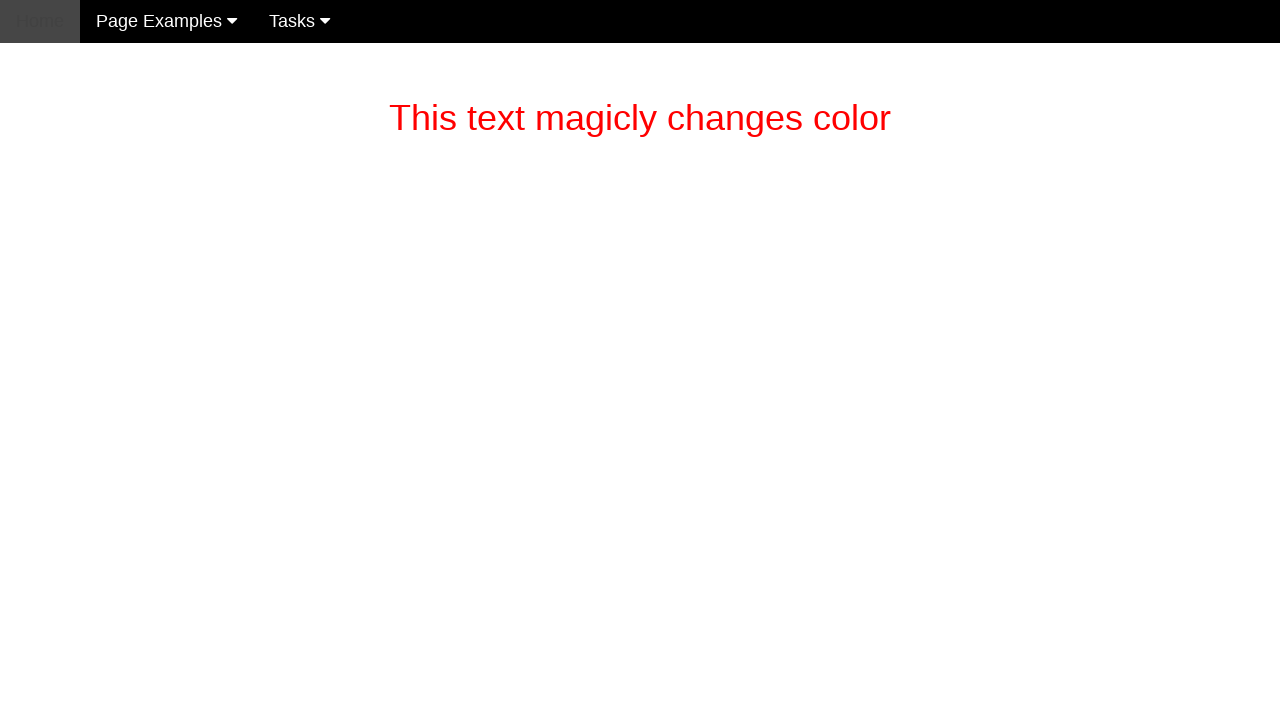

Waited for magic text to change to 'What is this magic? It's dev magic~'
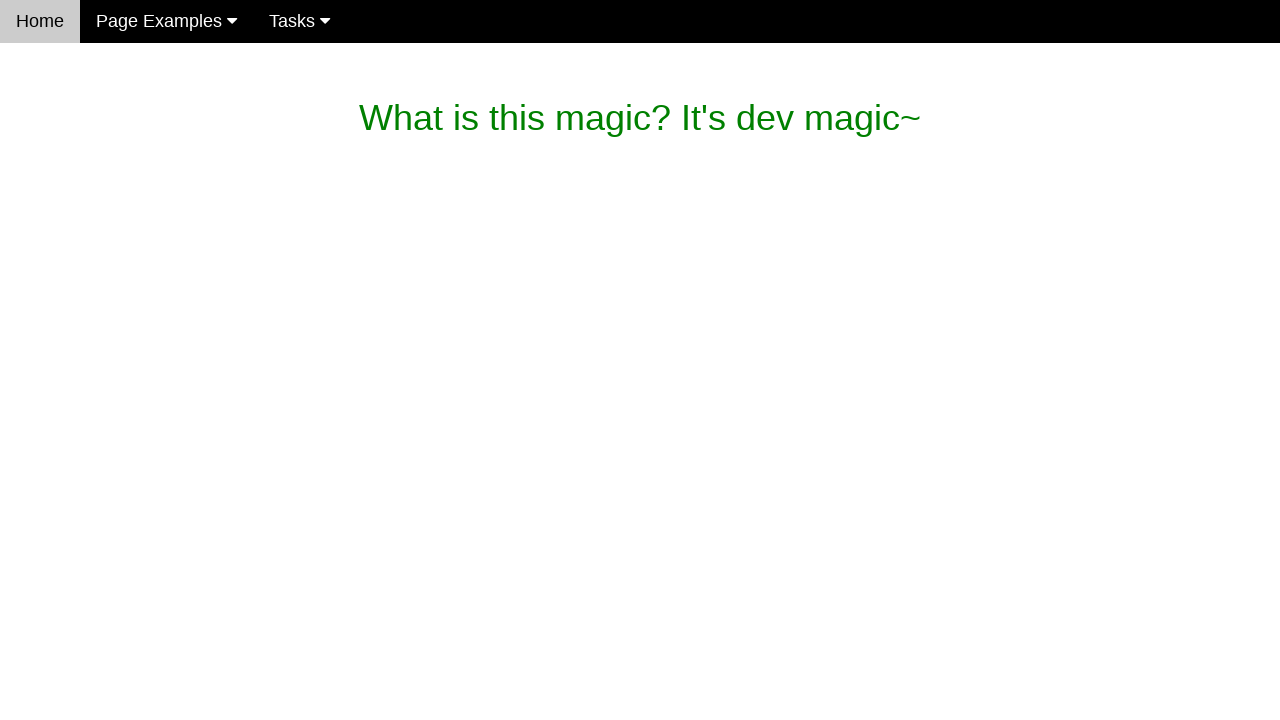

Verified magic text content matches expected value
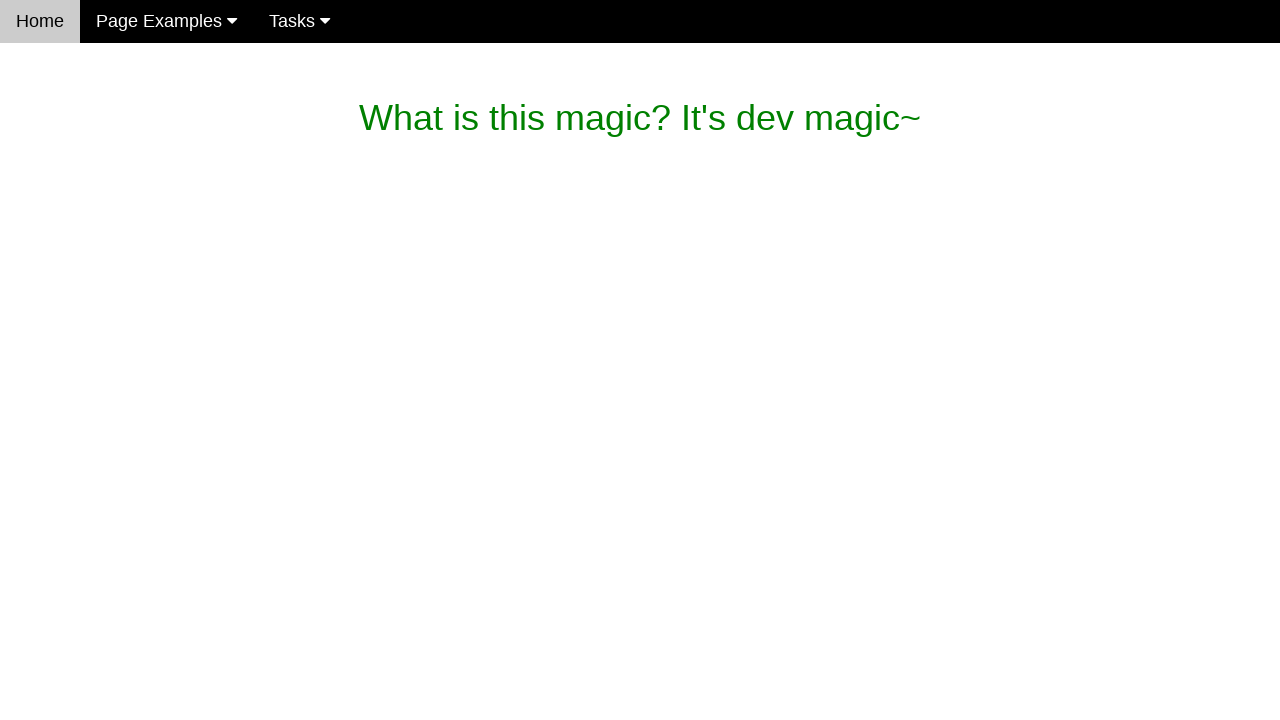

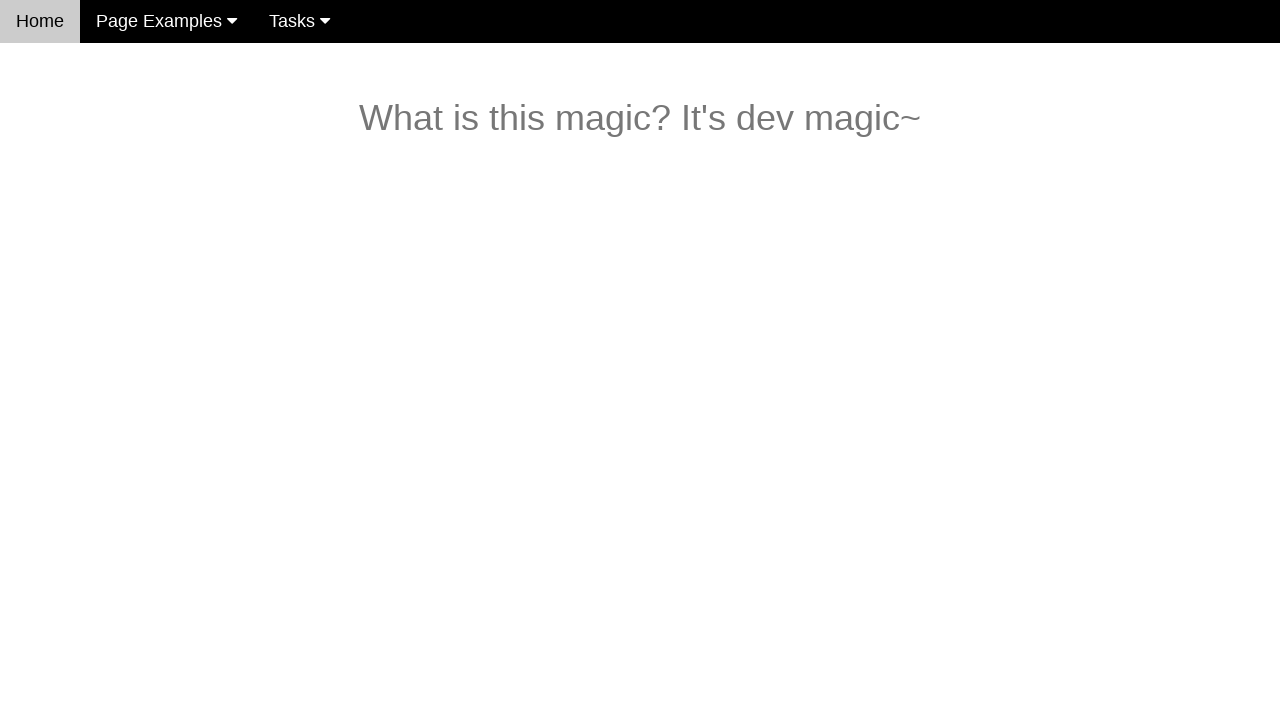